Tests a wait condition by waiting for a button to become clickable, clicking it, and verifying the success message

Starting URL: http://suninjuly.github.io/wait2.html

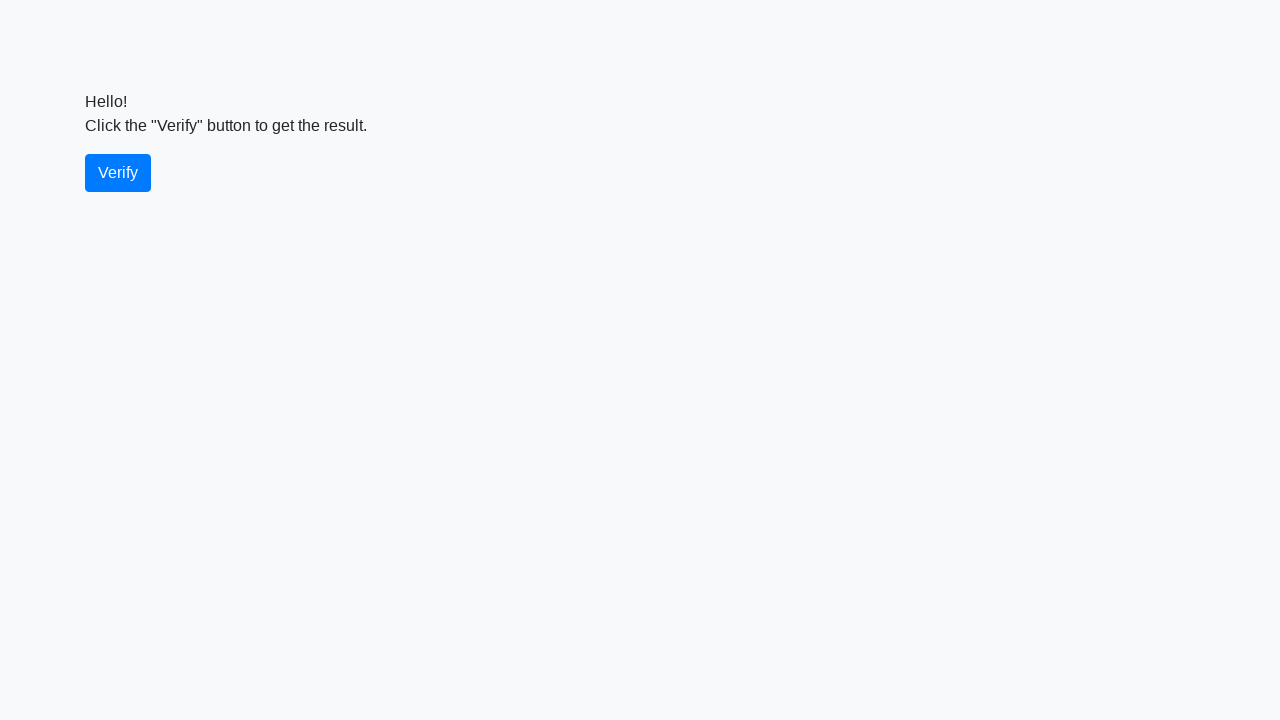

Waited for verify button to become visible
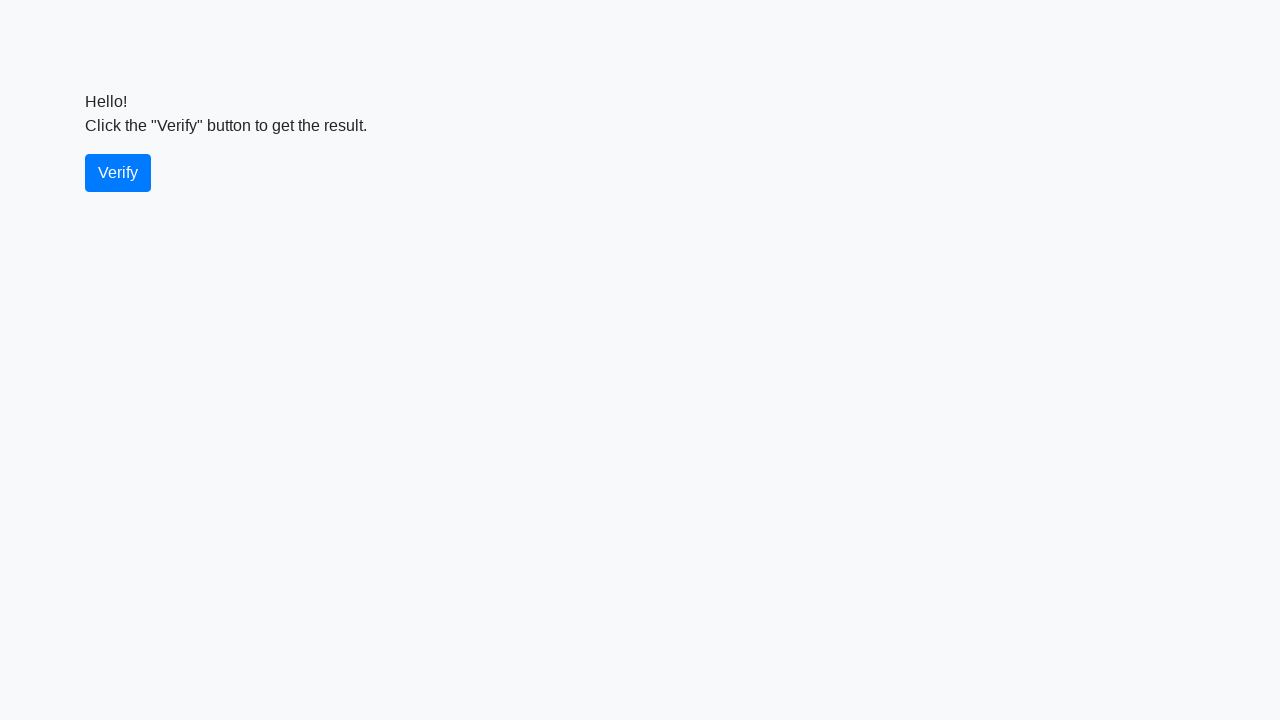

Clicked the verify button at (118, 173) on #verify
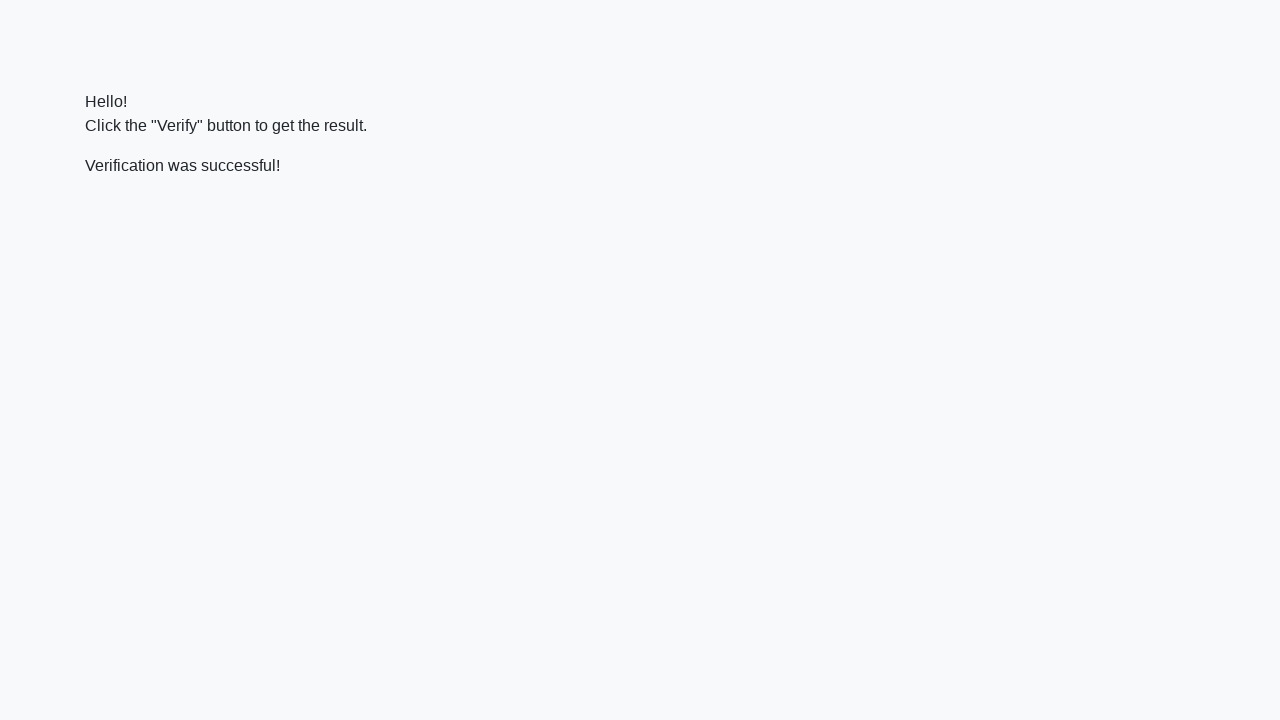

Located the verify message element
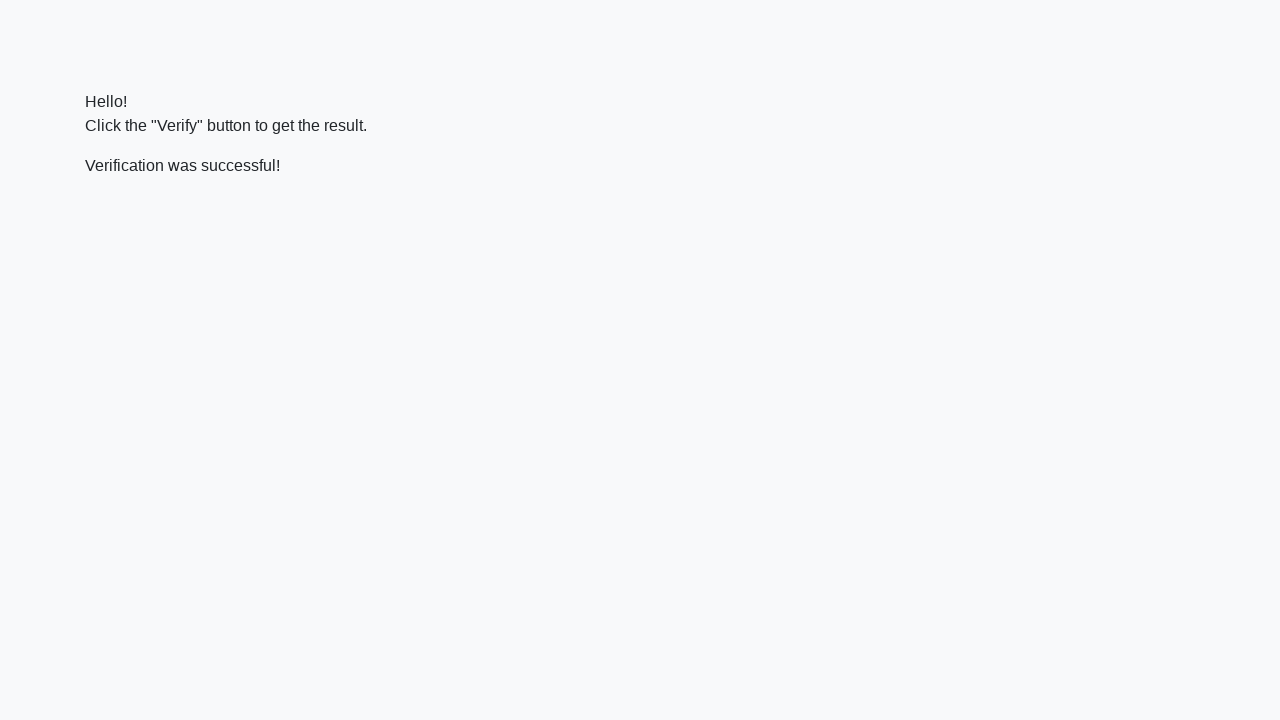

Waited for success message to become visible
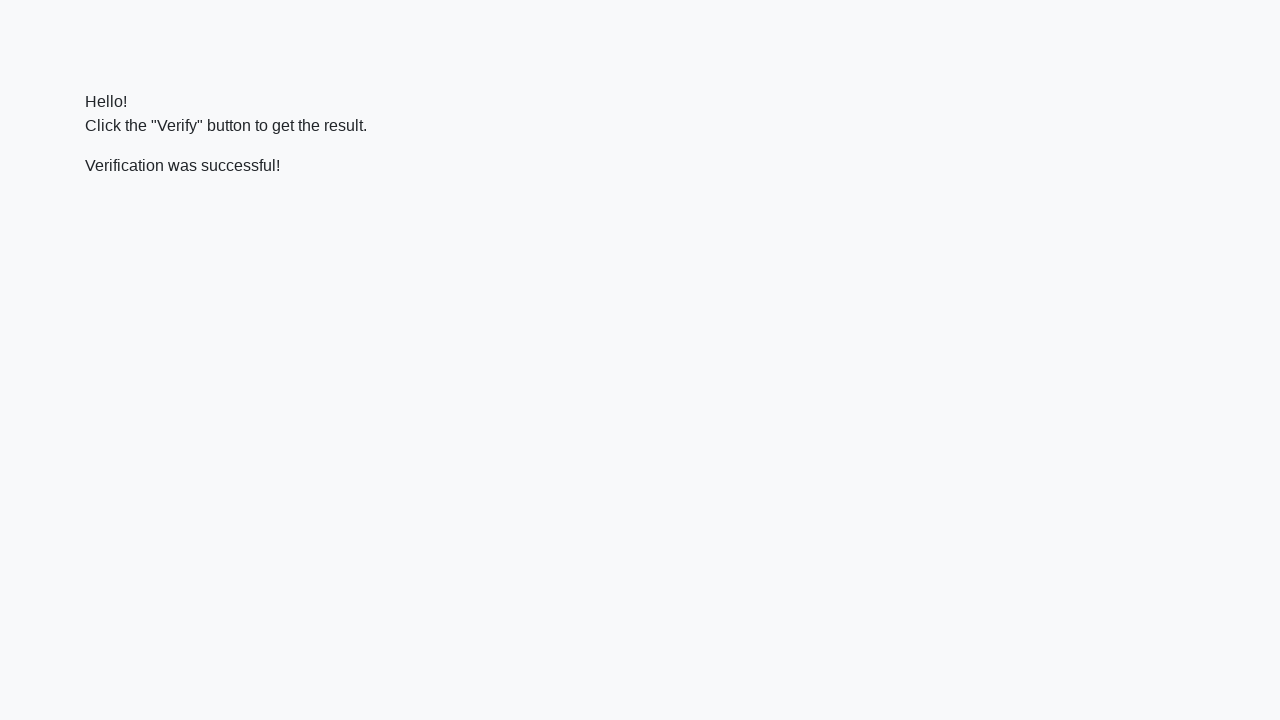

Verified success message contains 'successful'
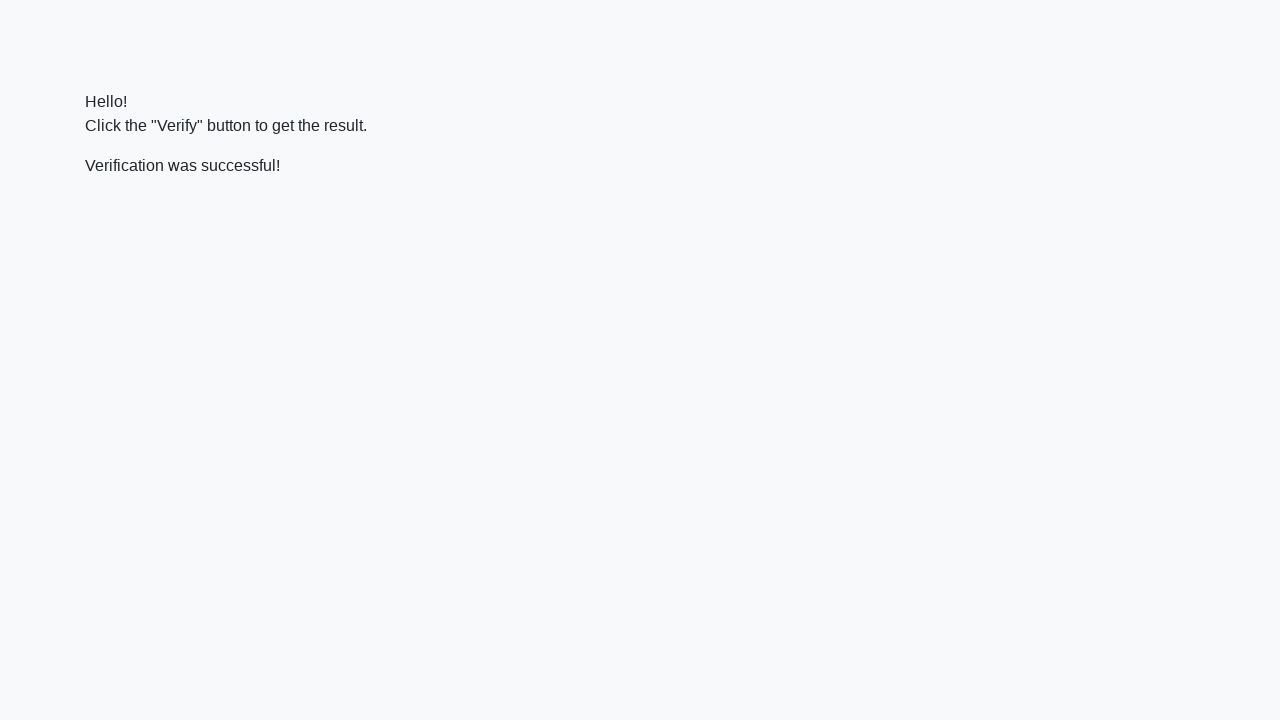

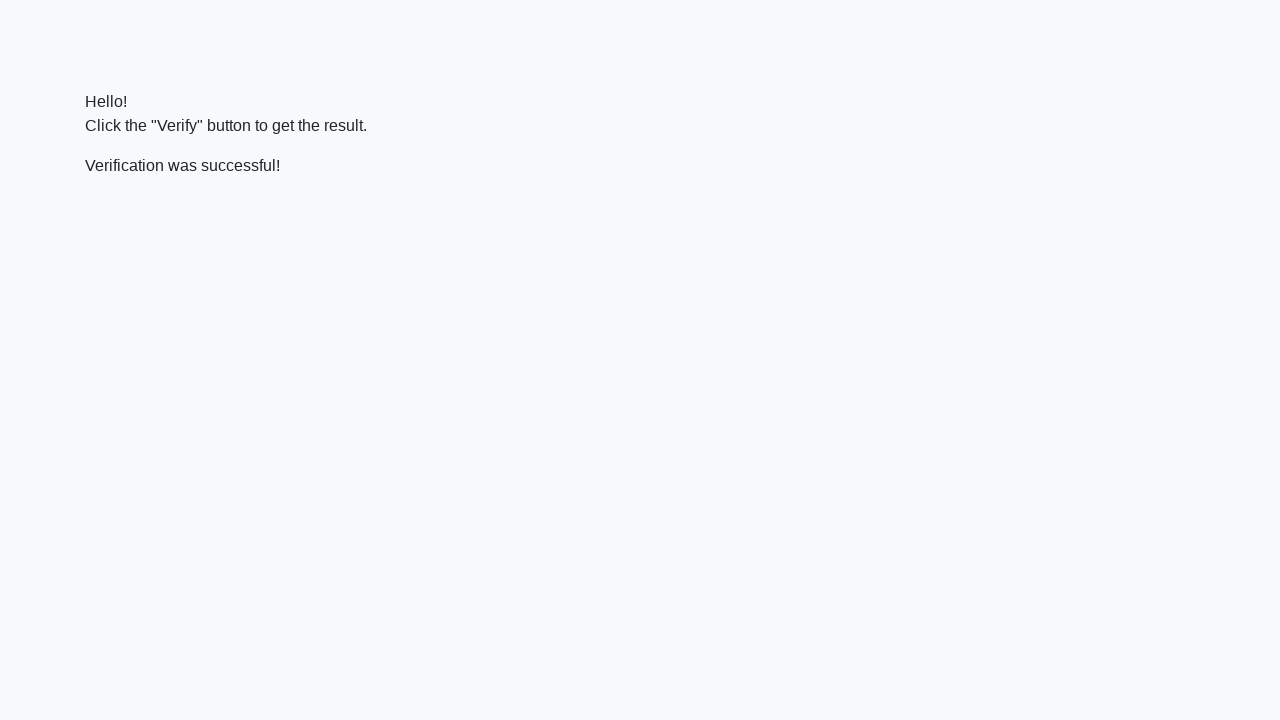